Tests a web form by filling in a text field with "Selenium", clicking the submit button, and verifying the confirmation message displays "Received!"

Starting URL: https://www.selenium.dev/selenium/web/web-form.html

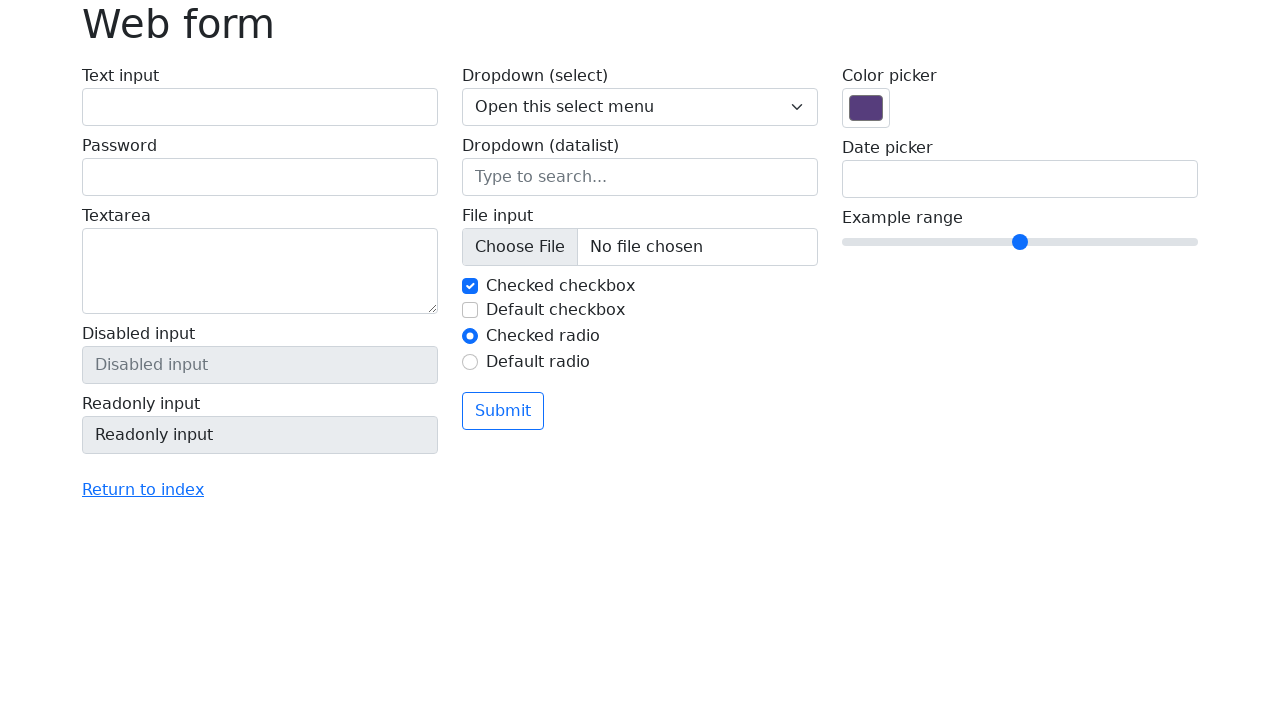

Filled text field with 'Selenium' on input[name='my-text']
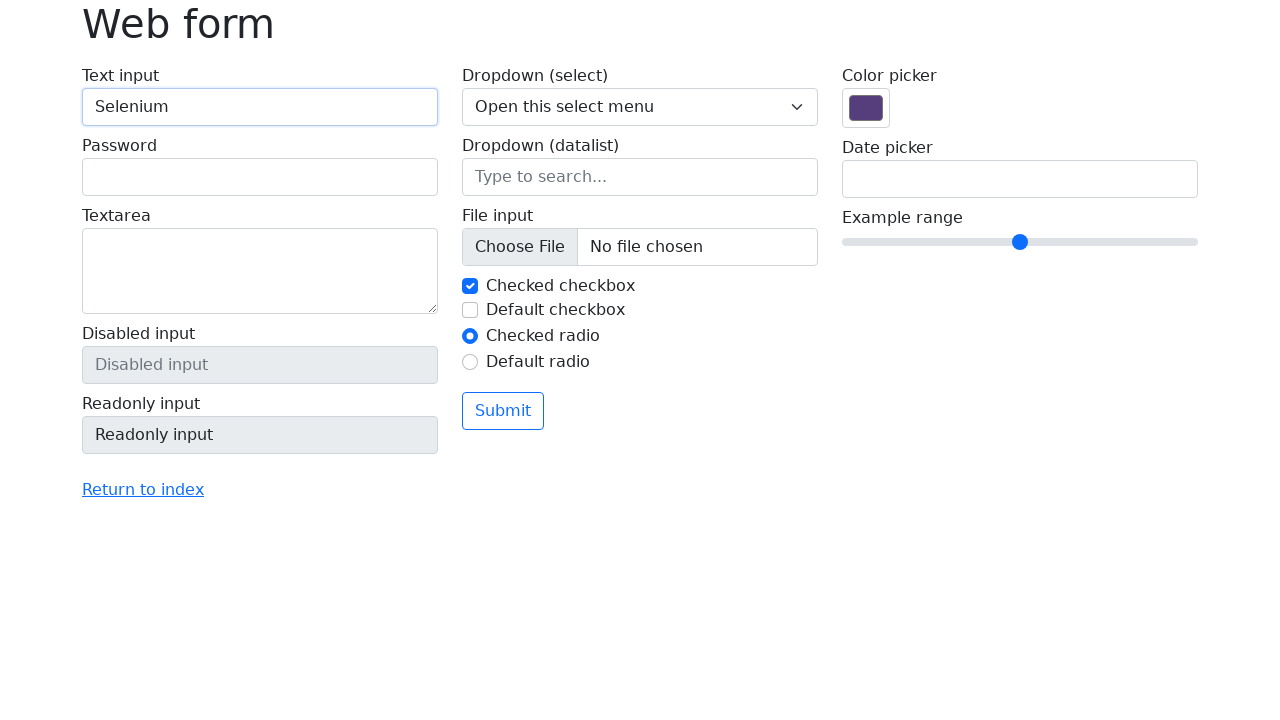

Clicked submit button at (503, 411) on button
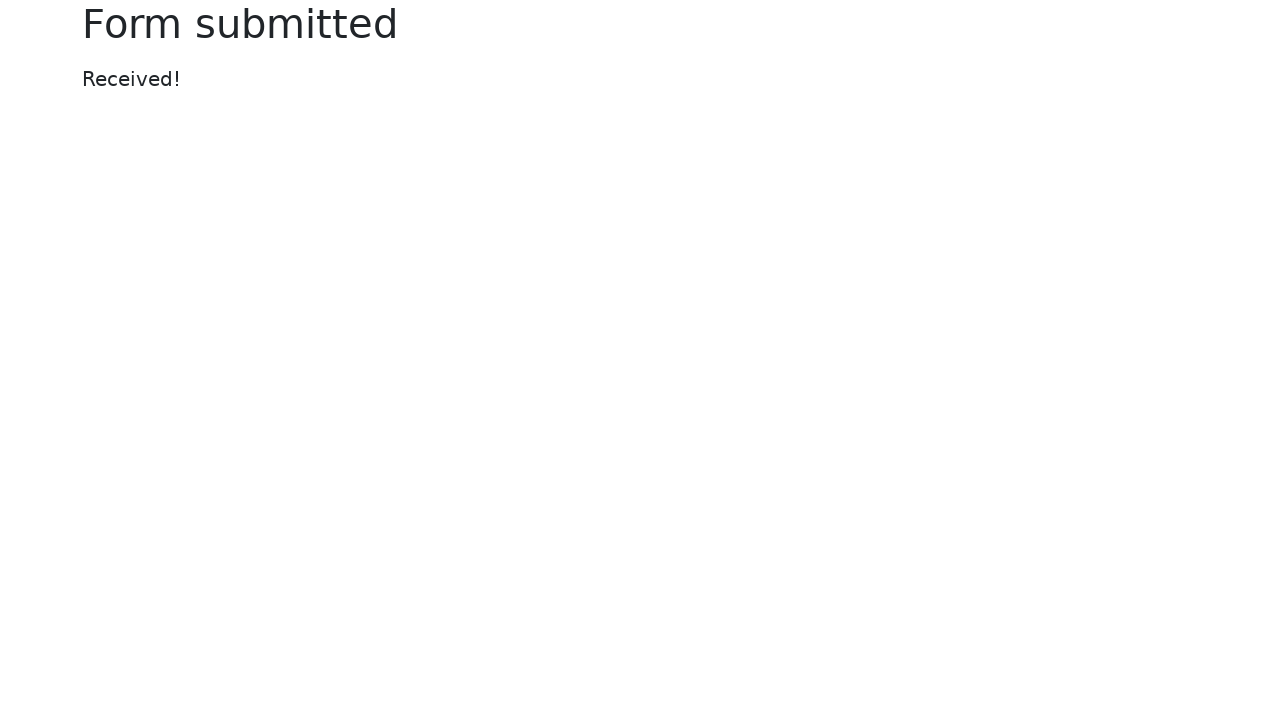

Confirmation message element loaded
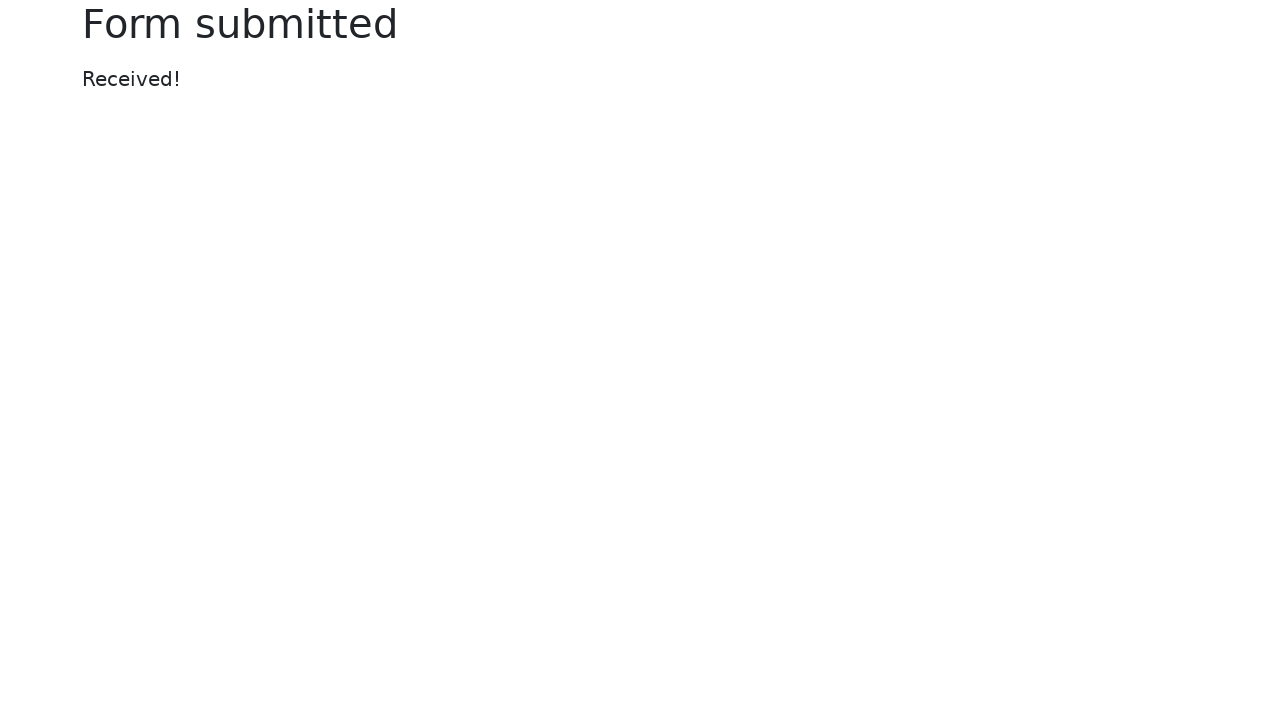

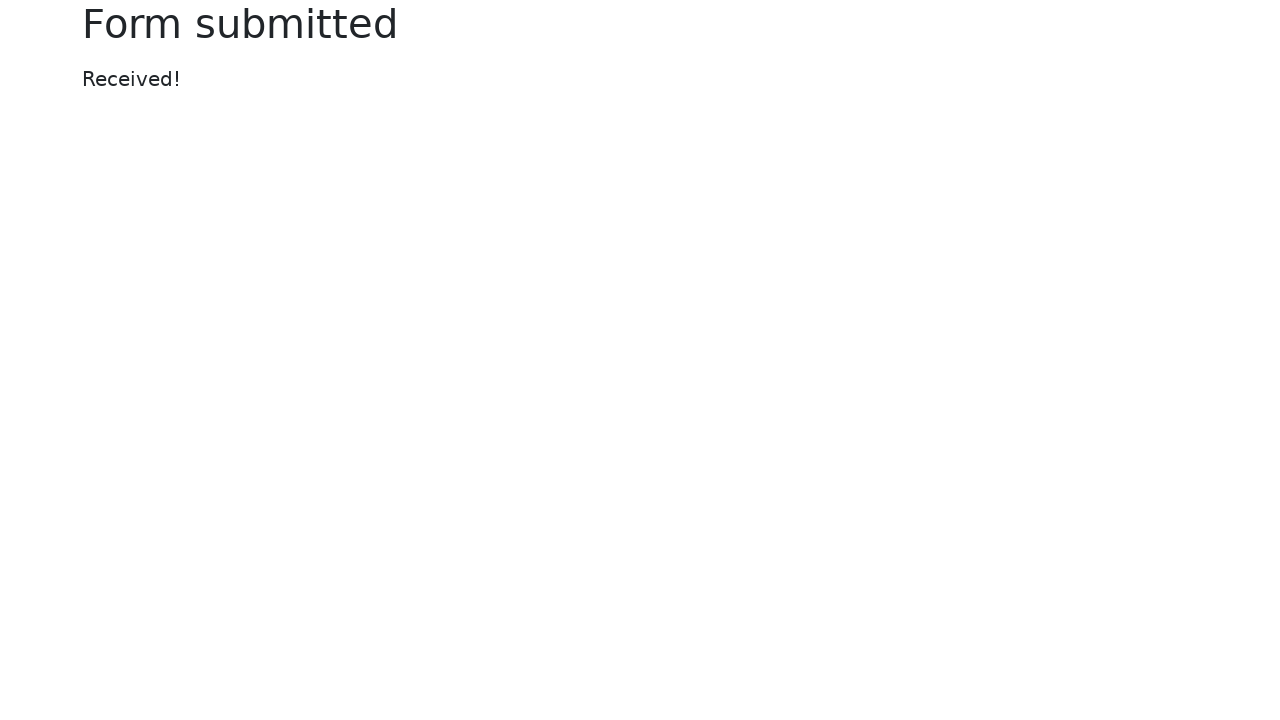